Tests the Progress Bar widget by clicking the Start button to begin progress and then clicking Reset to reset it.

Starting URL: https://demoqa.com/

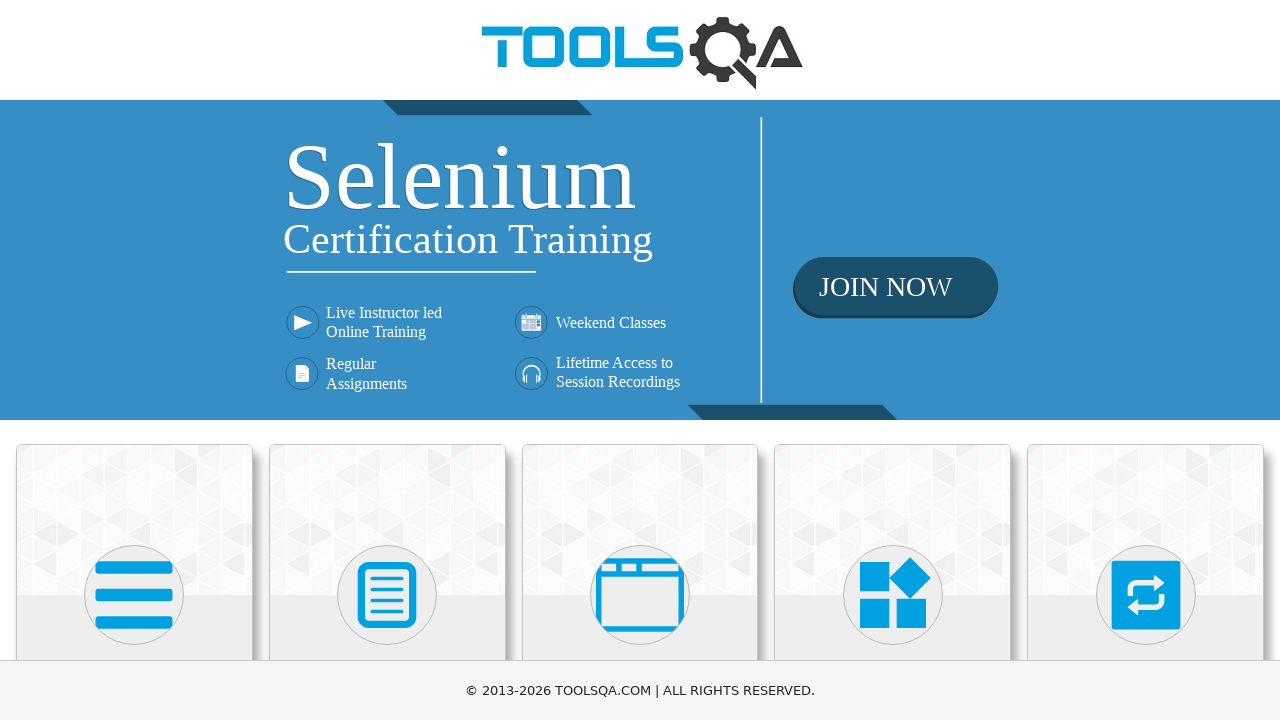

Clicked on Widgets heading to navigate to Widgets section at (893, 360) on internal:role=heading[name="Widgets"i]
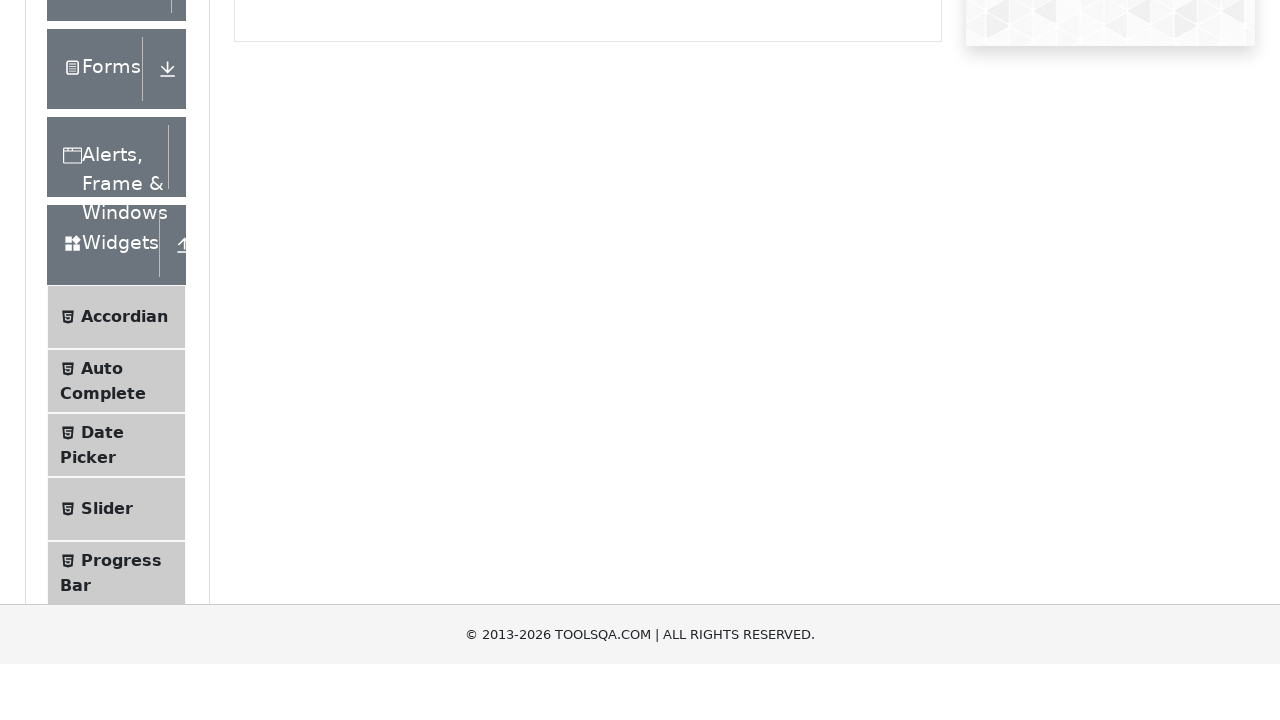

Waited for page load state
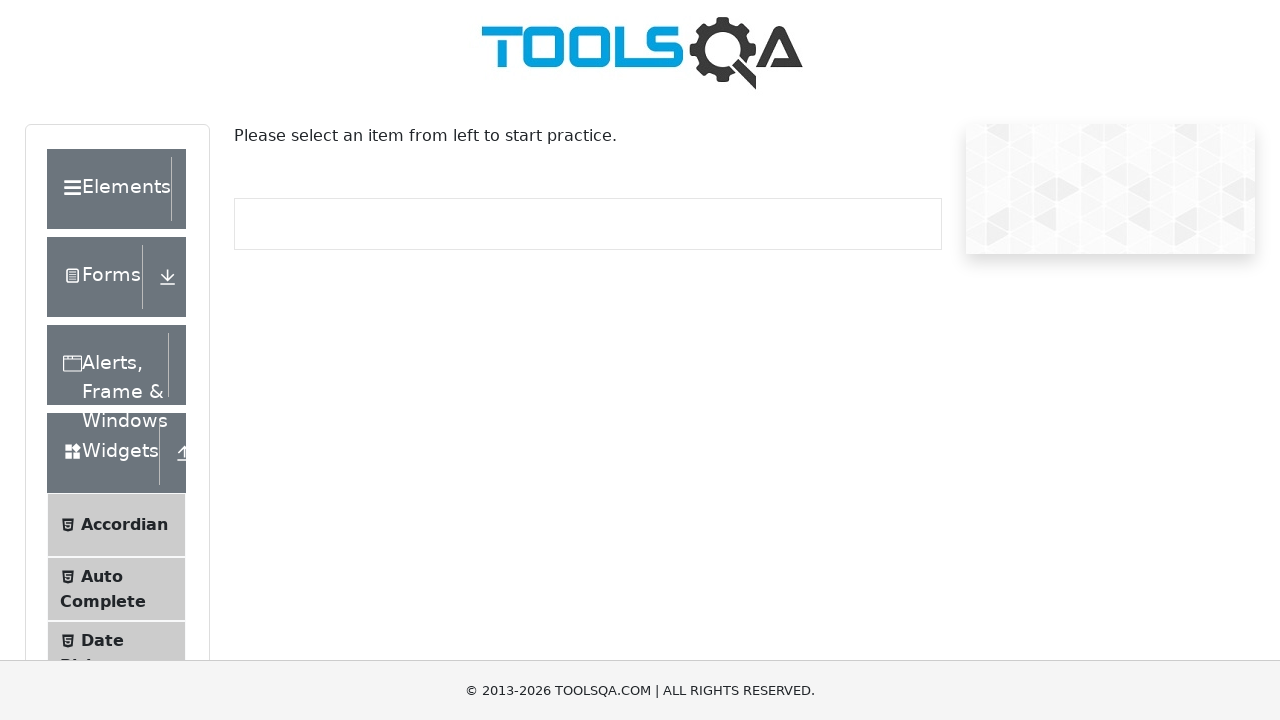

Clicked on Progress Bar menu item at (121, 348) on internal:text="Progress Bar"i
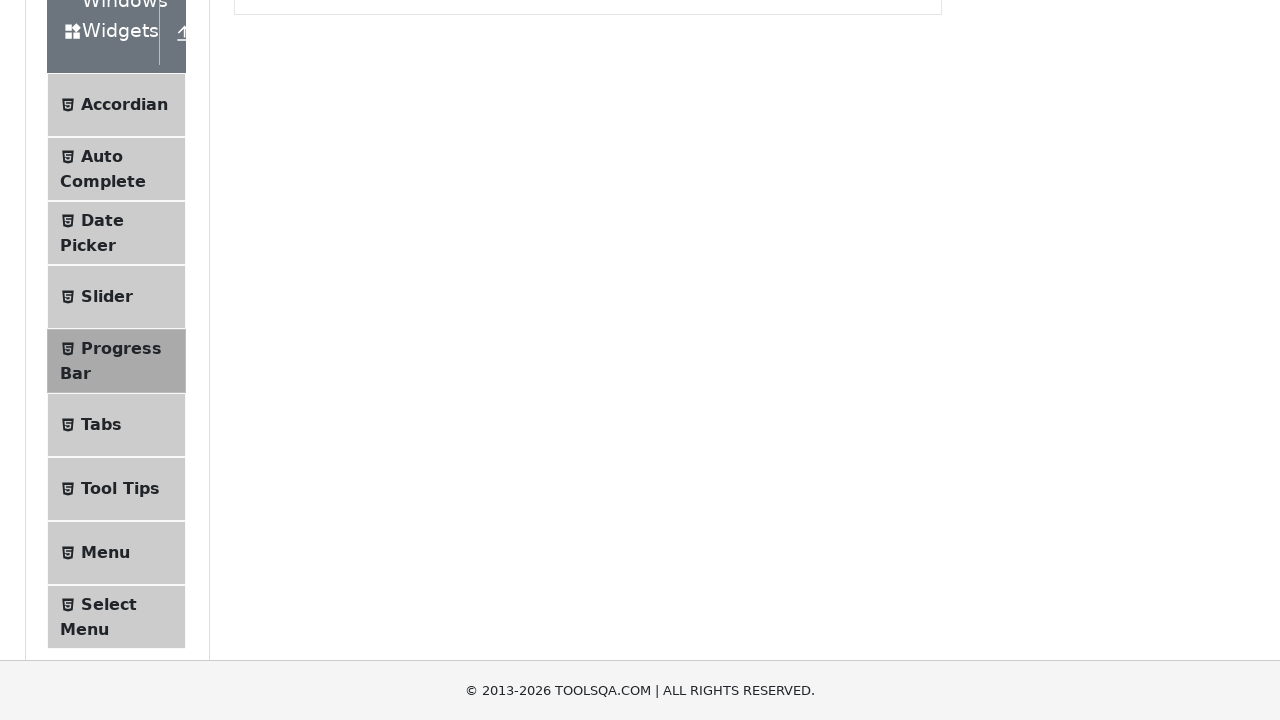

Clicked Start button to begin progress bar at (266, 314) on internal:role=button[name="Start"i]
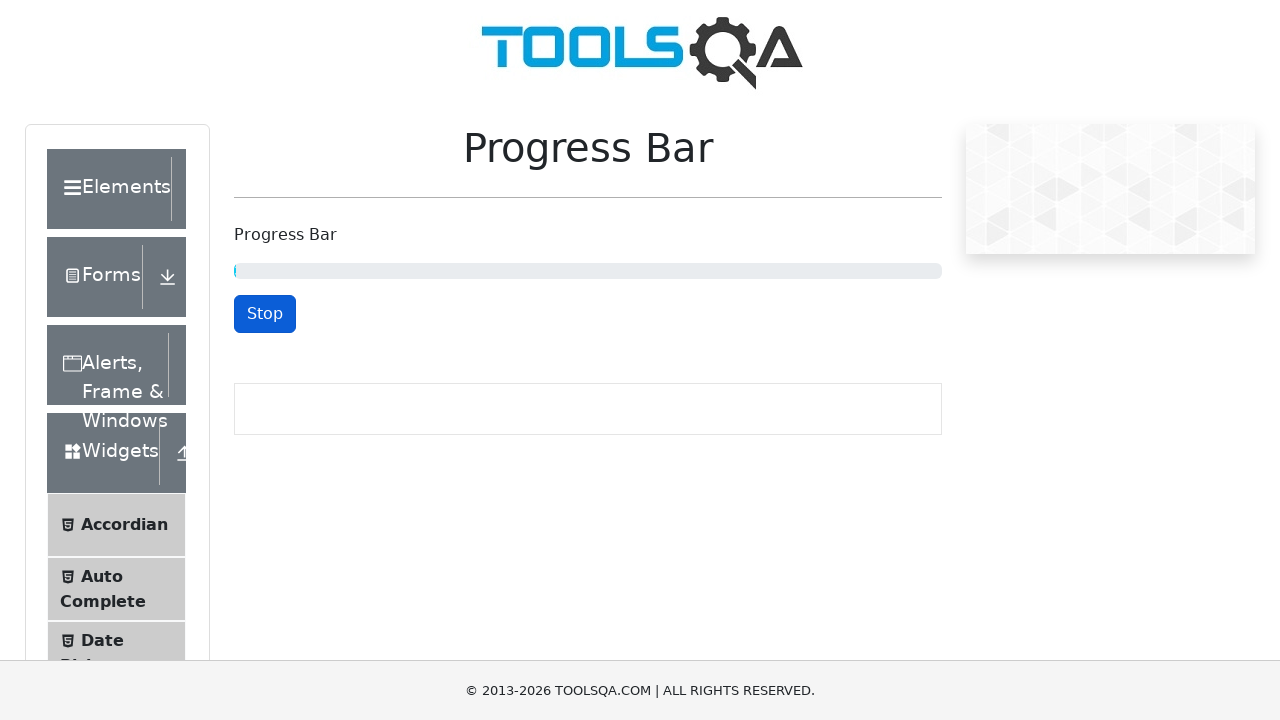

Clicked Reset button to reset progress bar at (269, 314) on internal:role=button[name="Reset"i]
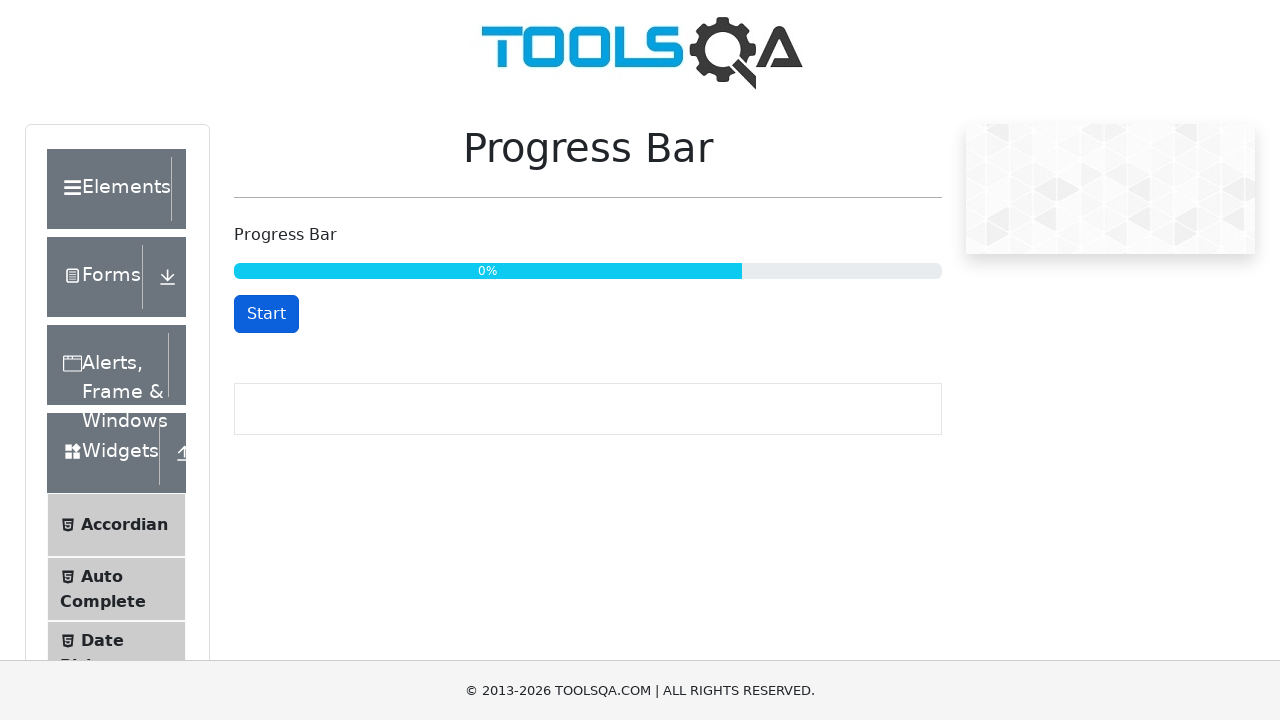

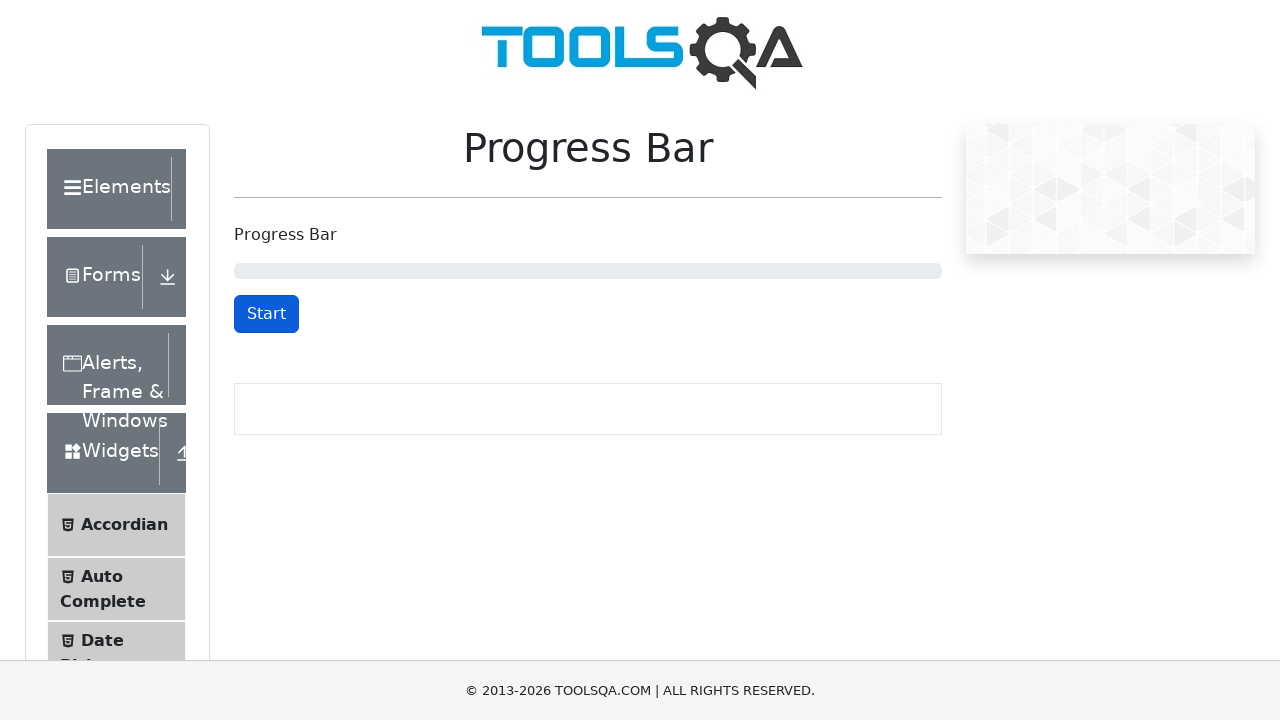